Tests slider widget by clicking on the slider and using arrow keys to move the slider to a target age value of 45

Starting URL: https://www.tutorialspoint.com/selenium/practice/slider.php

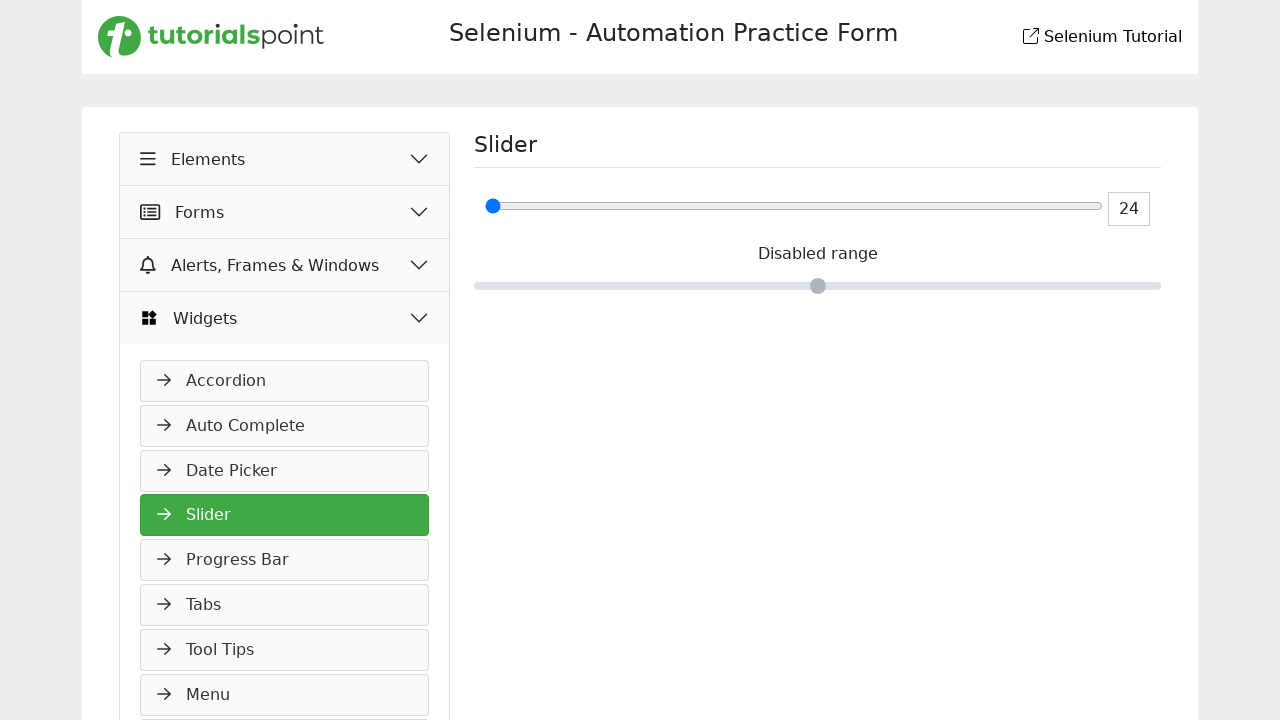

Clicked on the slider element at (794, 206) on #ageInputId
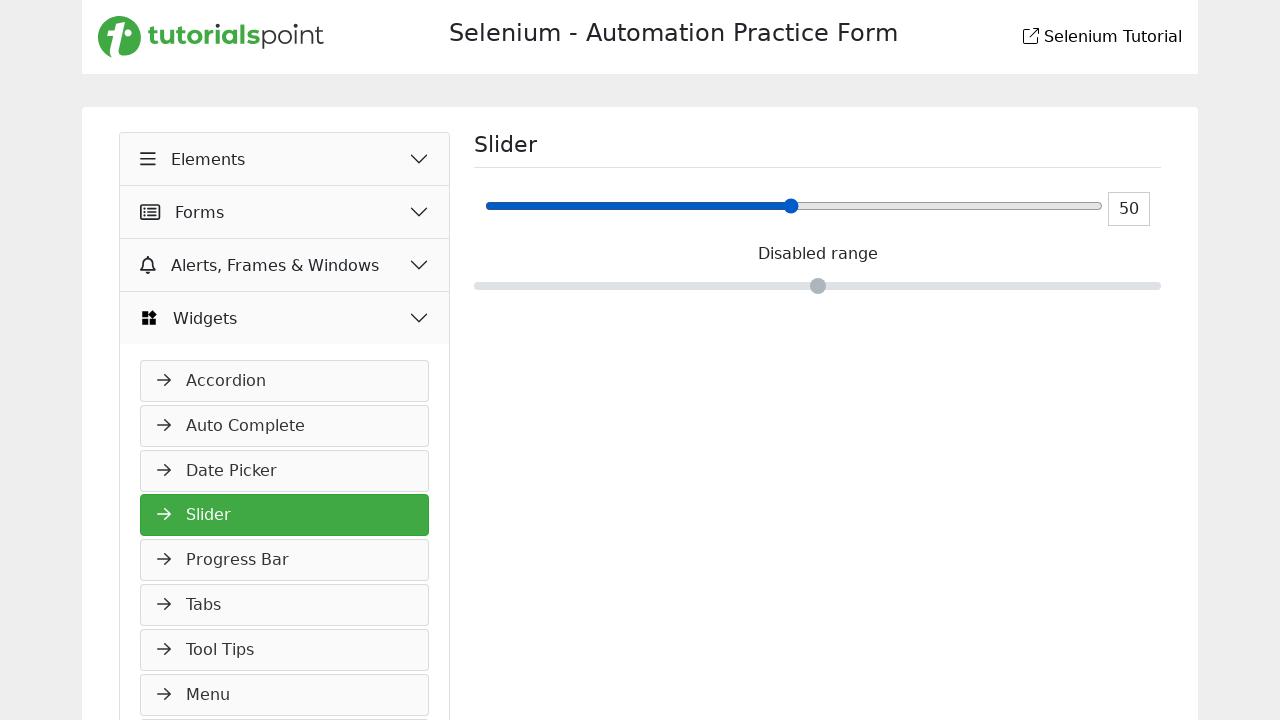

Pressed ArrowLeft to move slider left (iteration 1/5) on #ageInputId
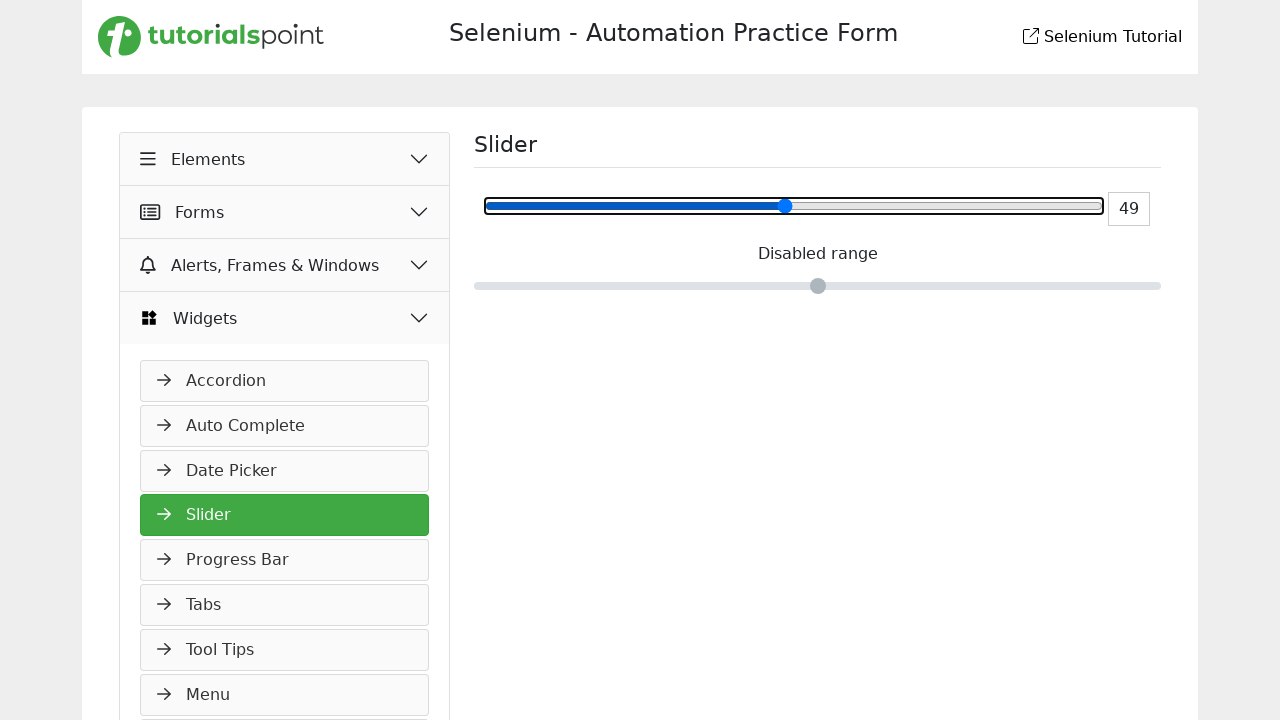

Waited 500ms for slider animation
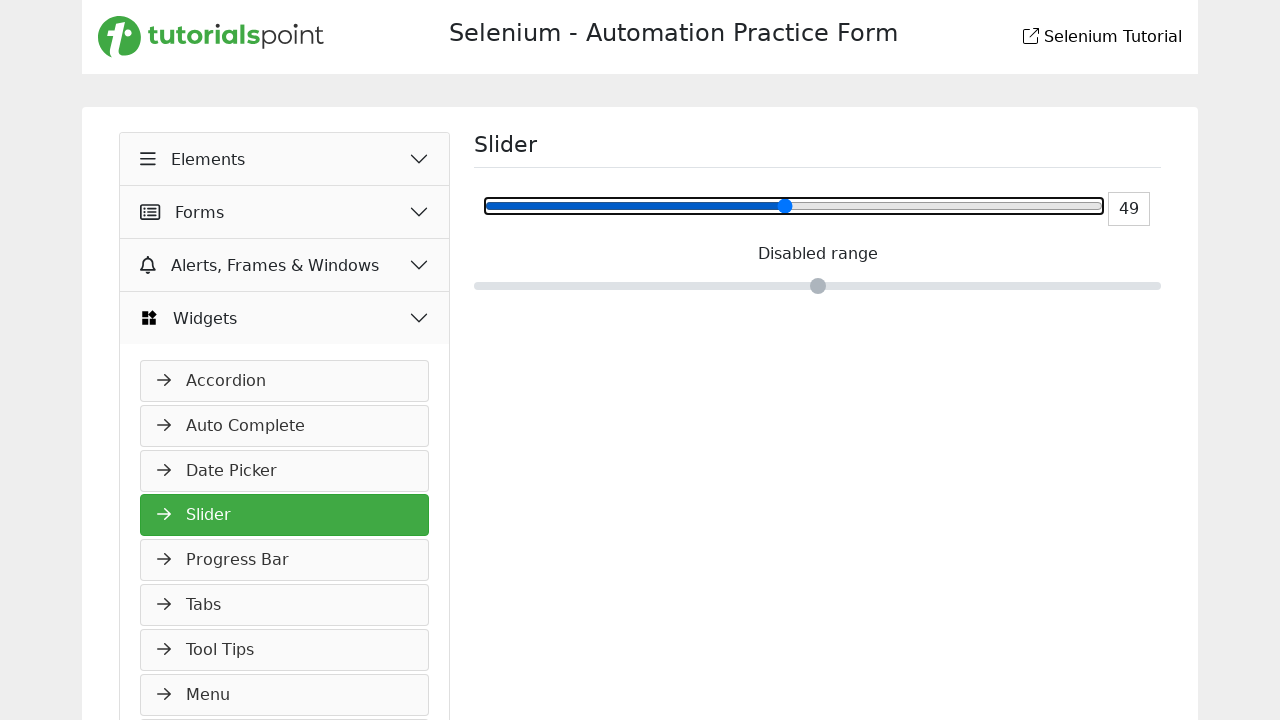

Pressed ArrowLeft to move slider left (iteration 2/5) on #ageInputId
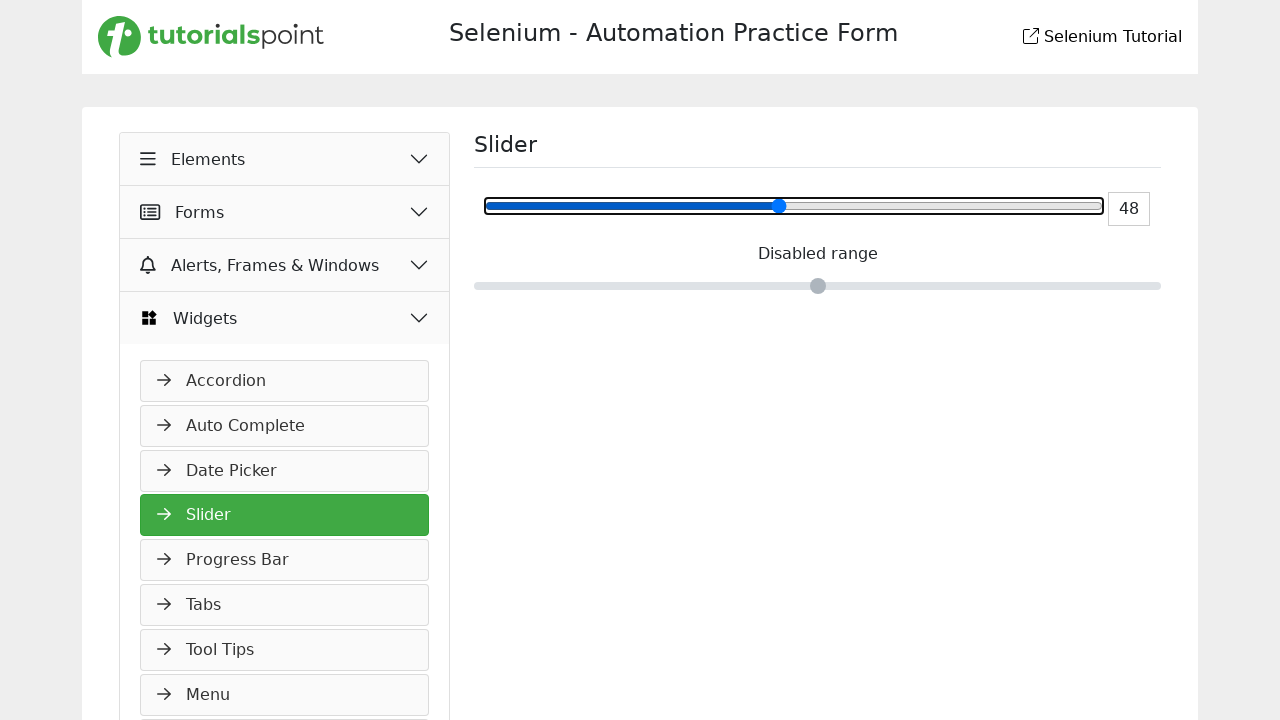

Waited 500ms for slider animation
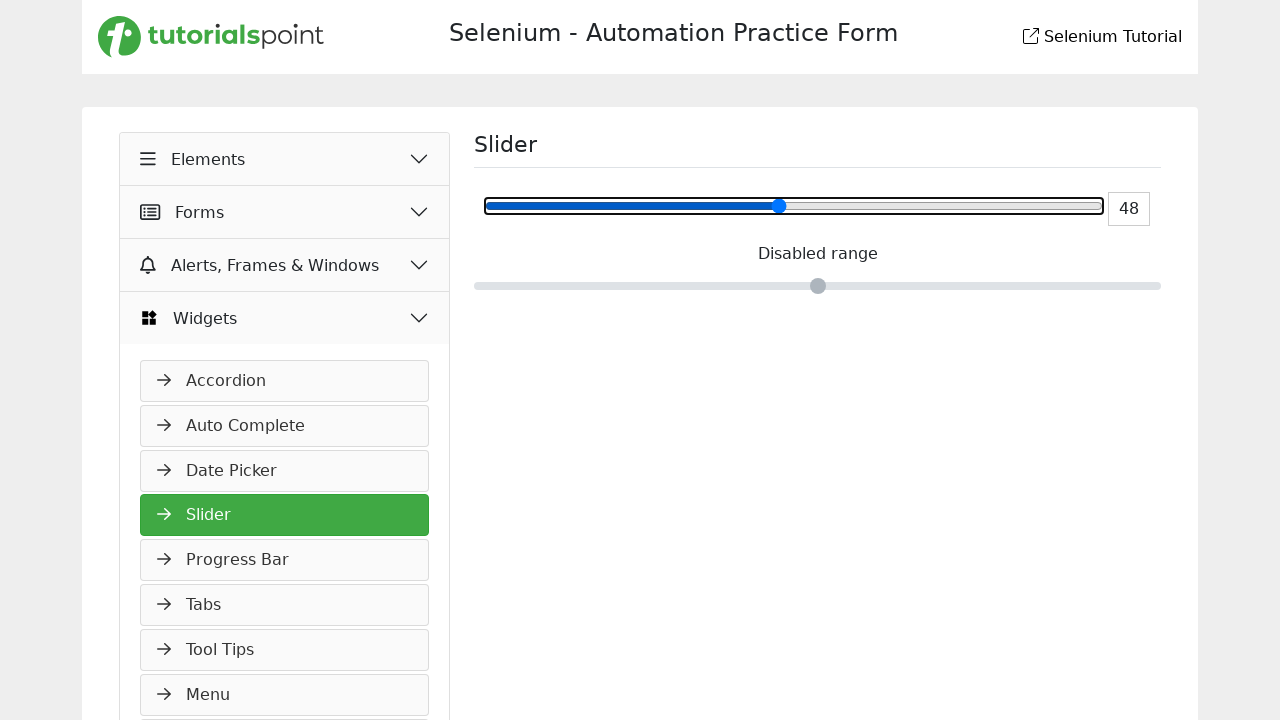

Pressed ArrowLeft to move slider left (iteration 3/5) on #ageInputId
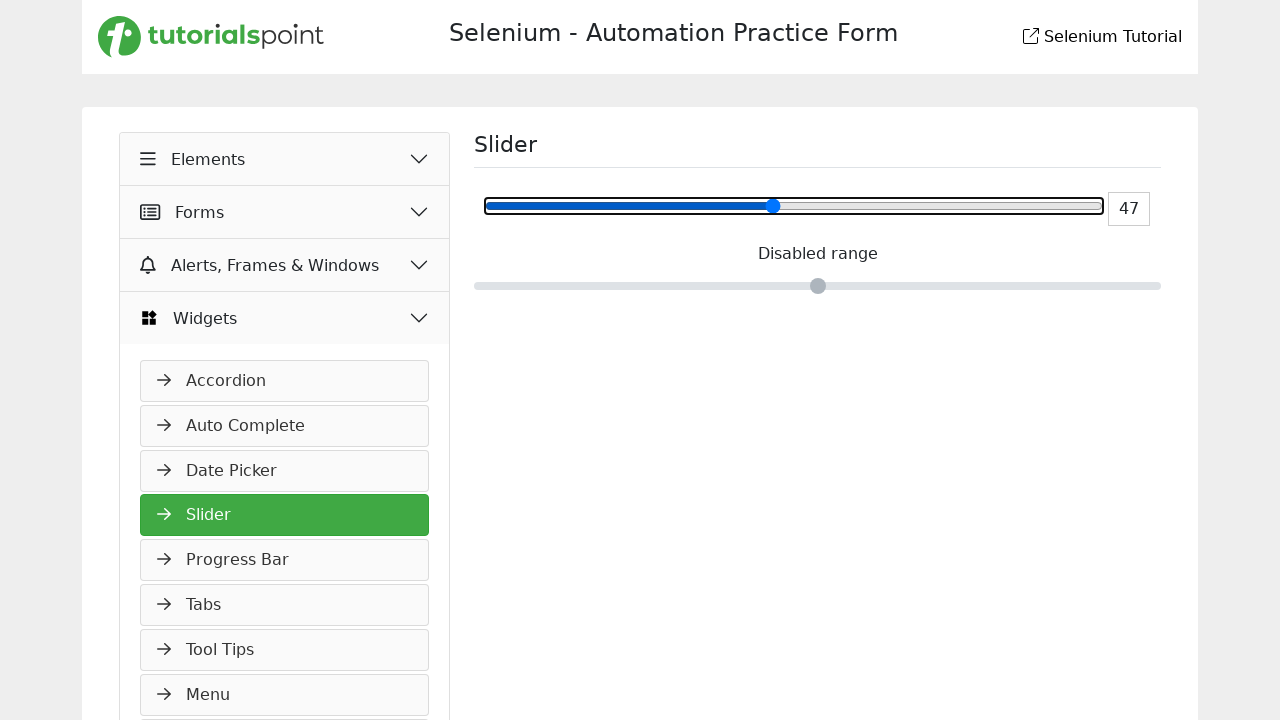

Waited 500ms for slider animation
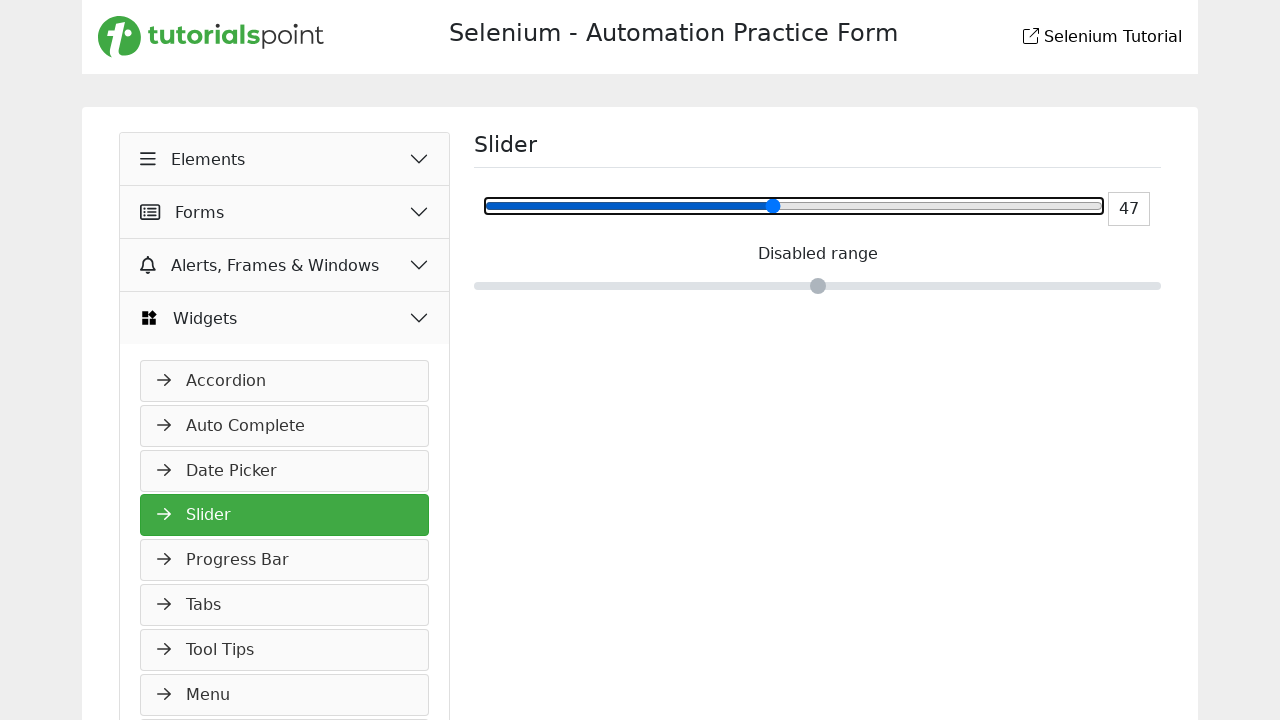

Pressed ArrowLeft to move slider left (iteration 4/5) on #ageInputId
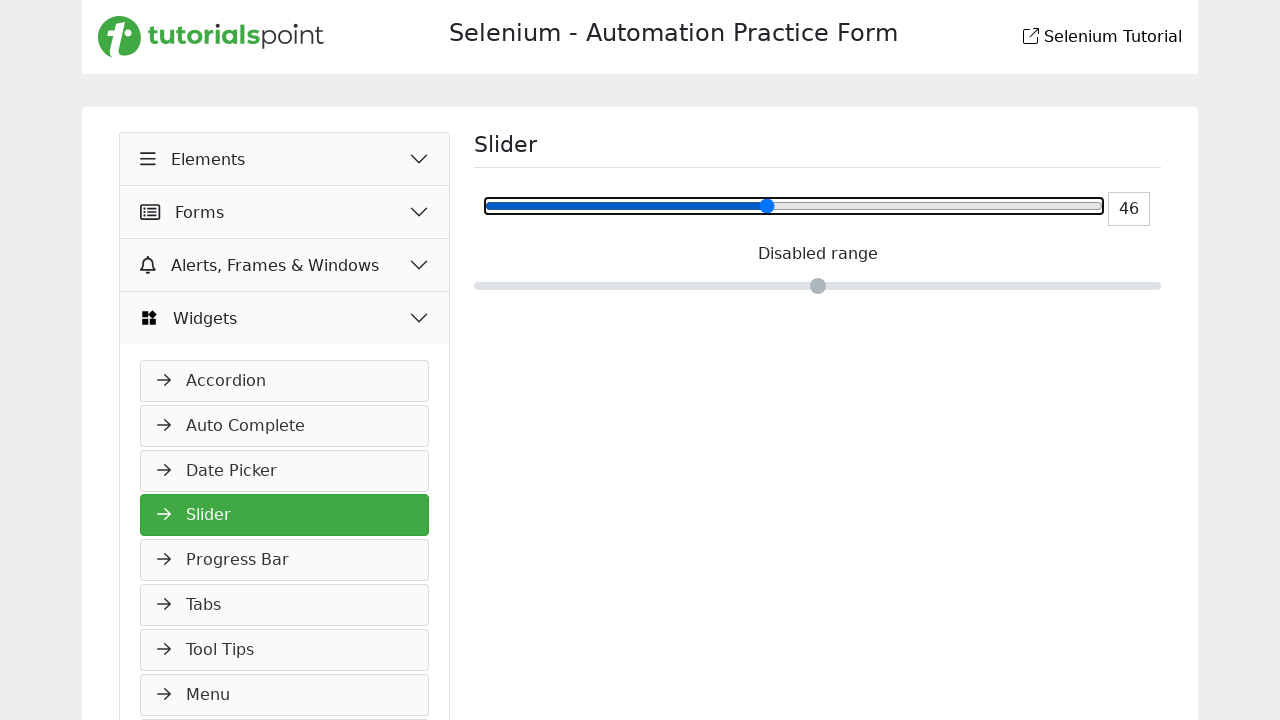

Waited 500ms for slider animation
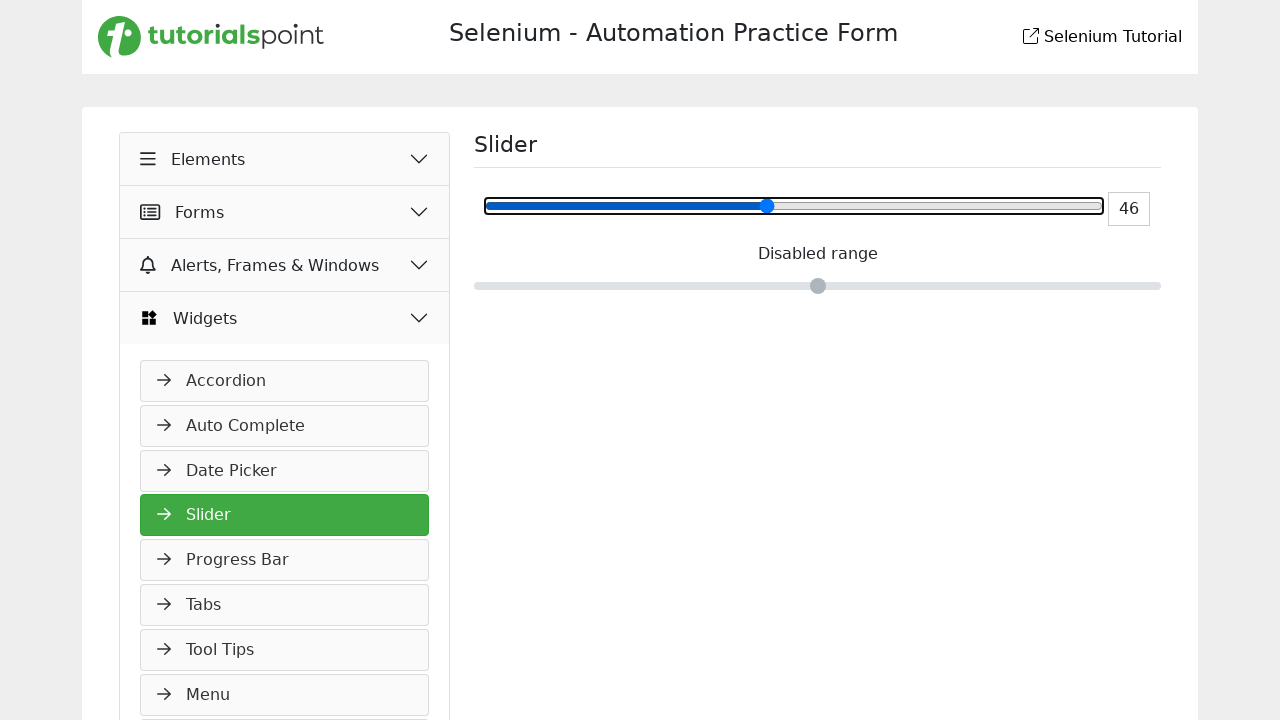

Pressed ArrowLeft to move slider left (iteration 5/5) on #ageInputId
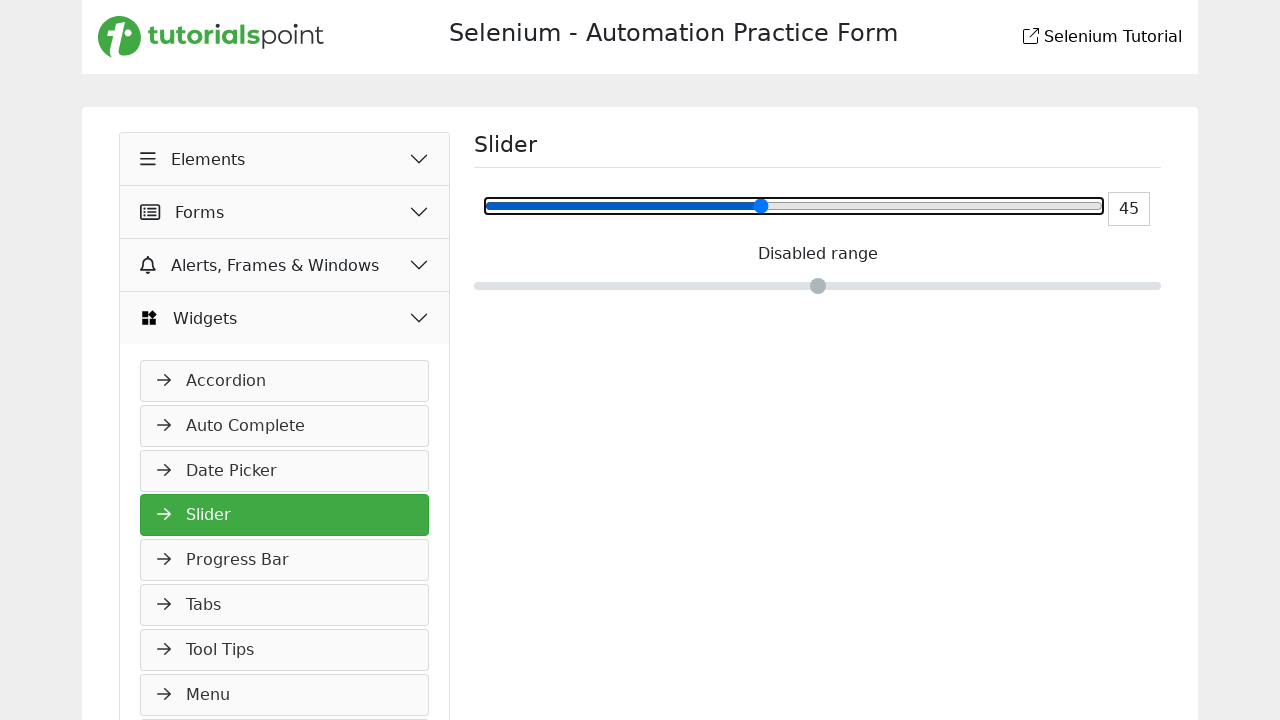

Waited 500ms for slider animation
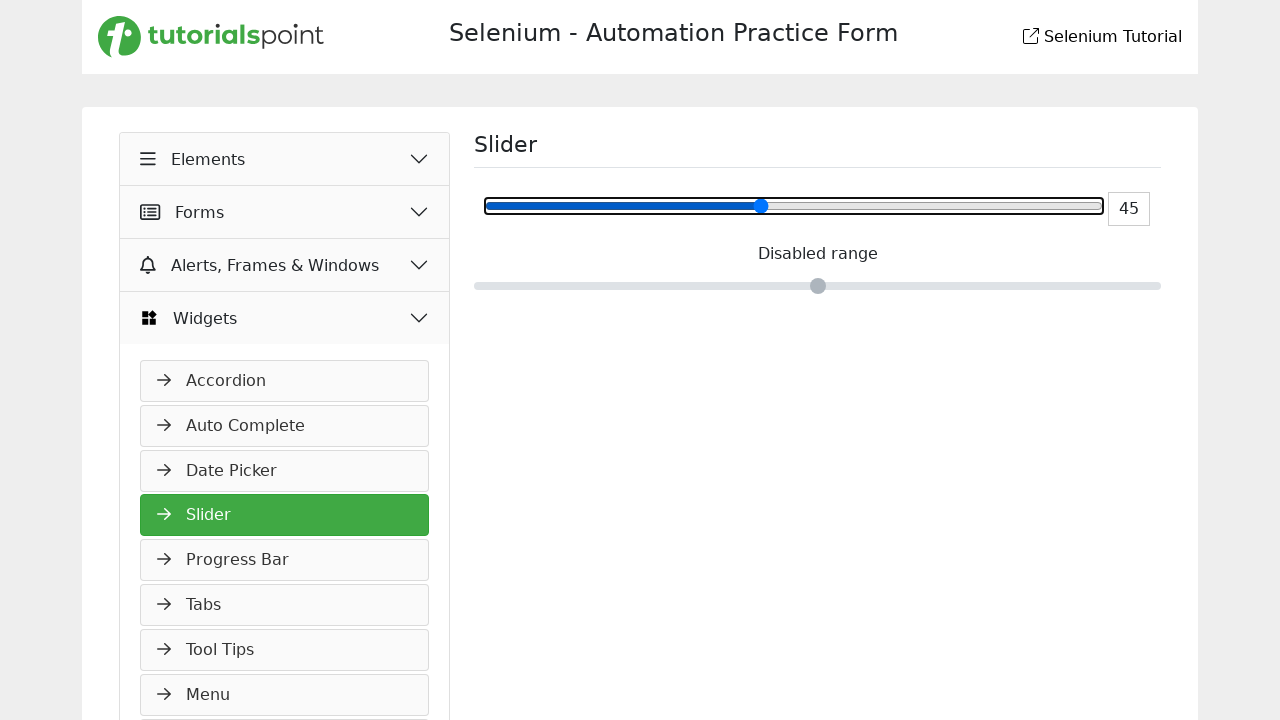

Age output element loaded, slider should now show value 45
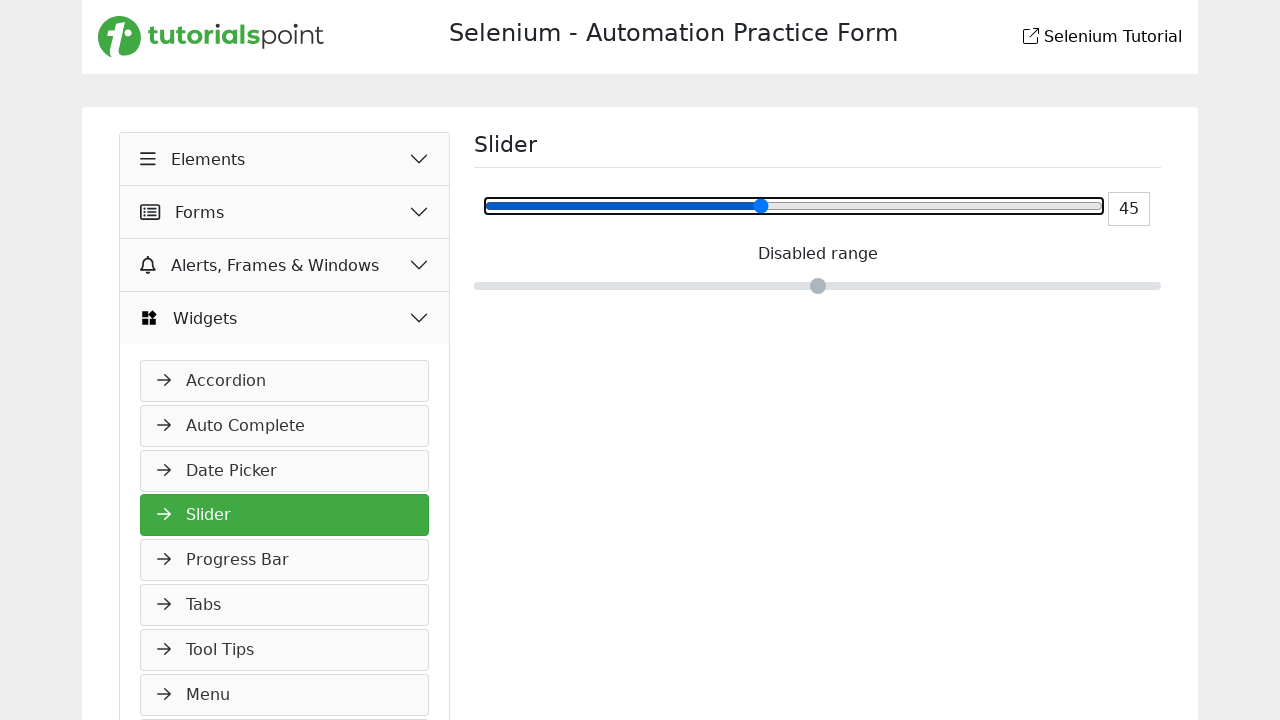

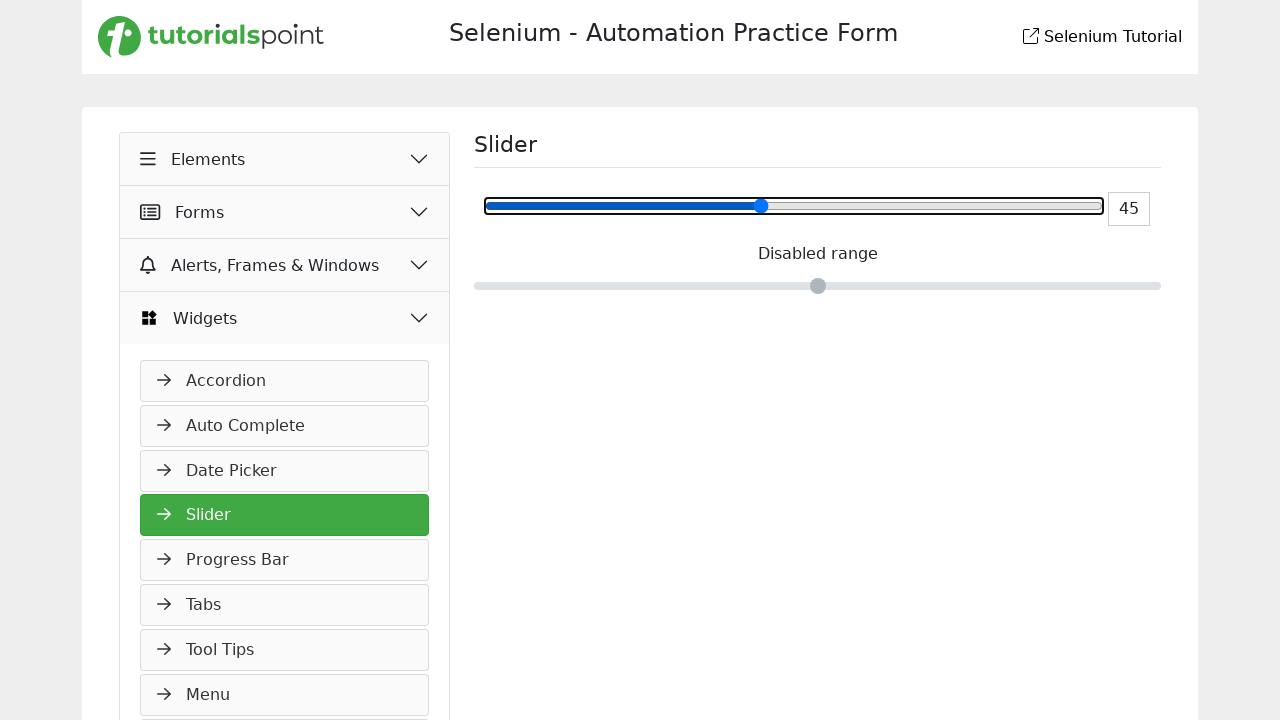